Opens the Simplilearn homepage and verifies the page loads successfully

Starting URL: https://www.simplilearn.com/

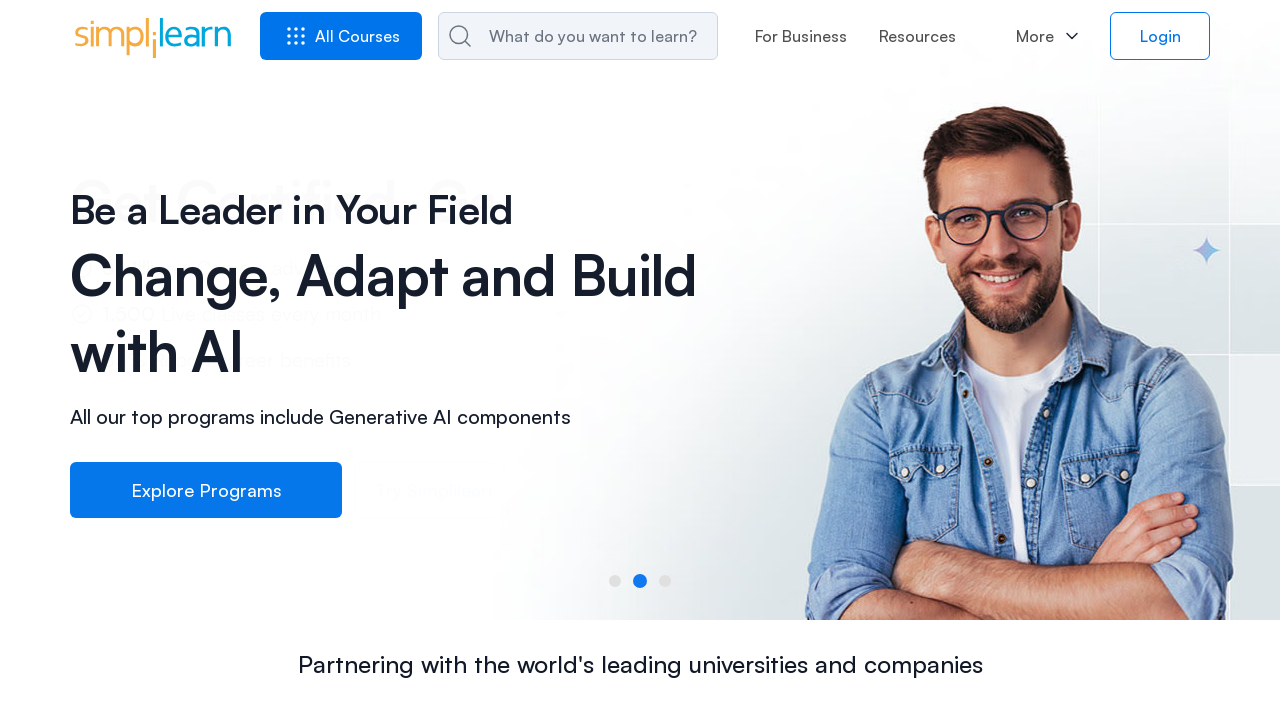

Waited for page to reach domcontentloaded state
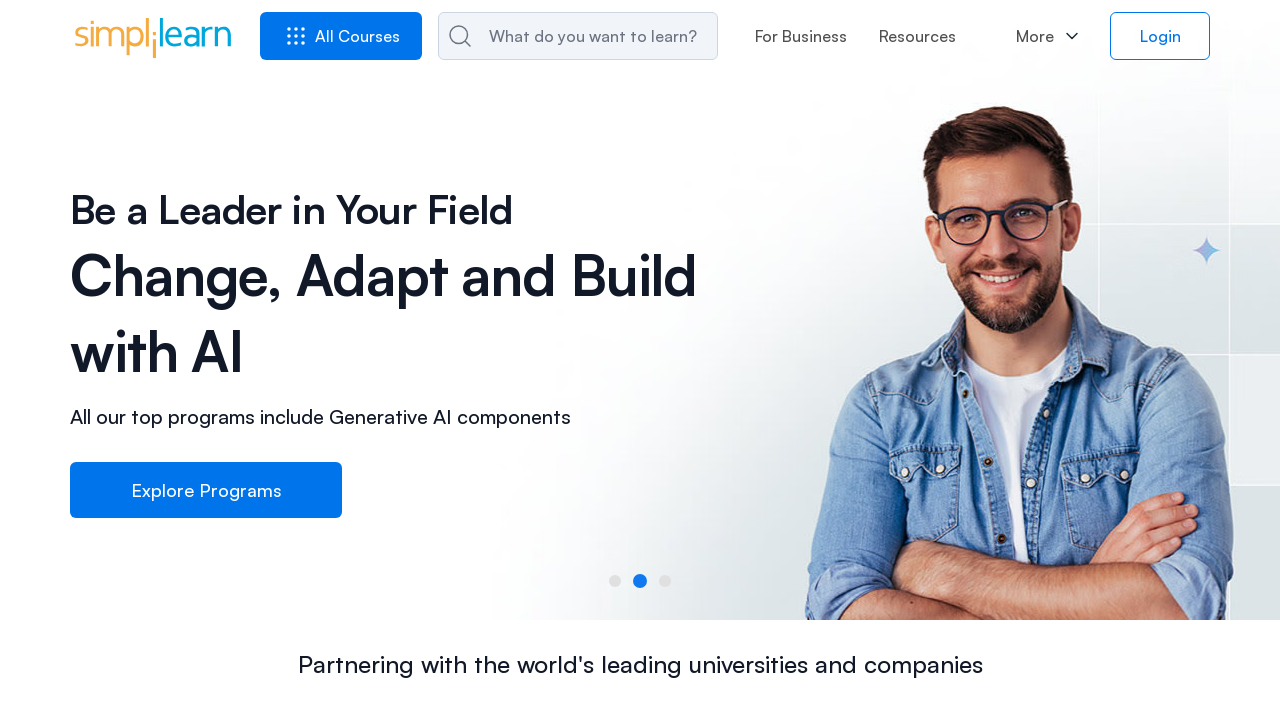

Verified body element is visible on Simplilearn homepage
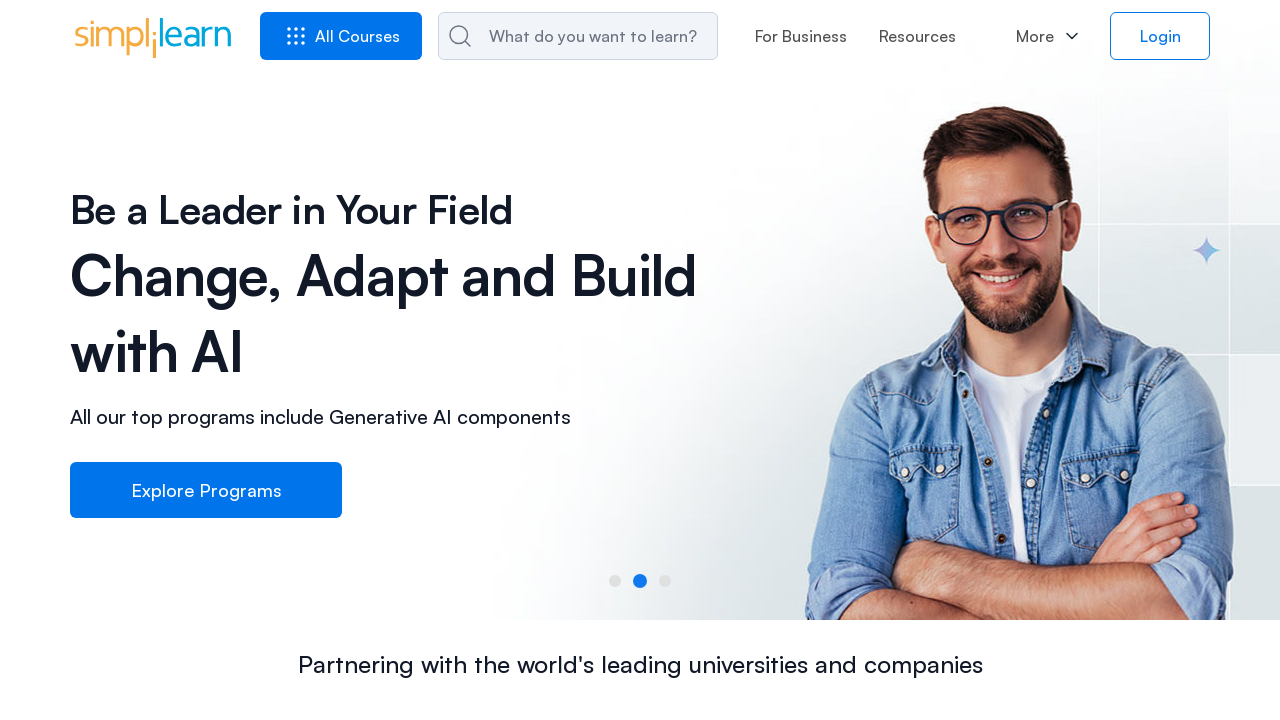

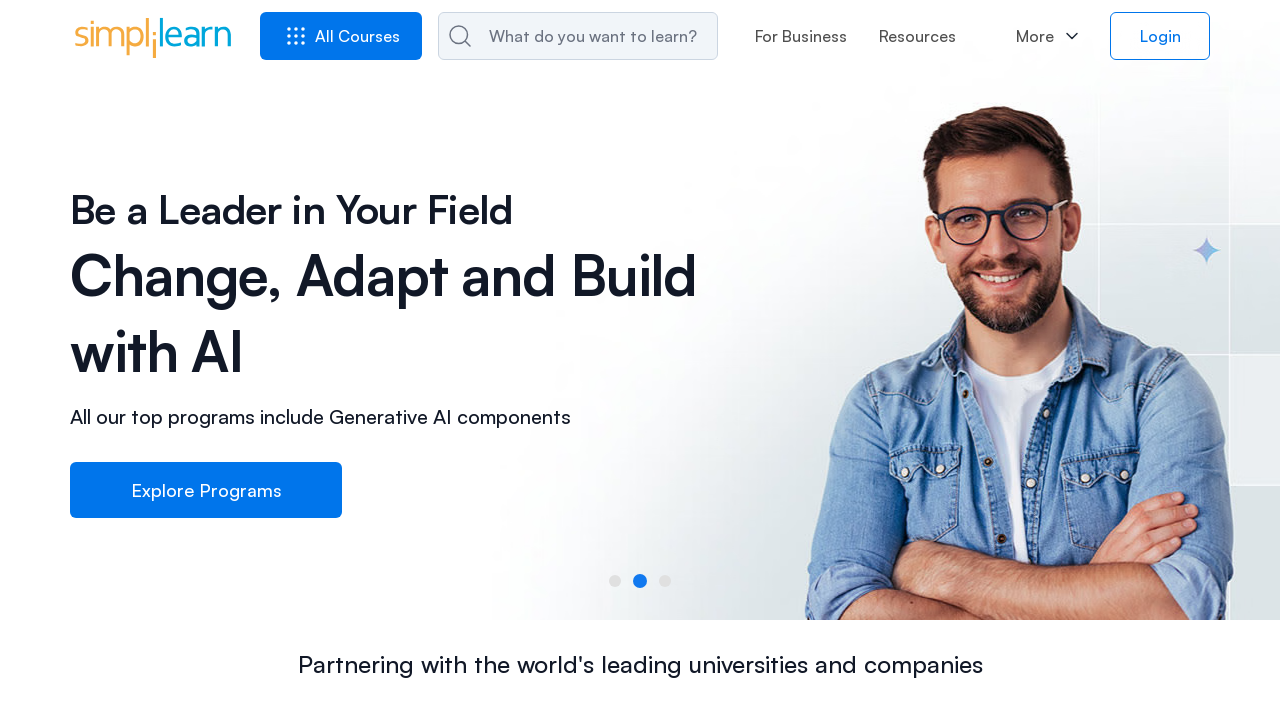